Navigates to the Dino Runner game website and waits briefly for the page to load

Starting URL: https://dinorunner.com

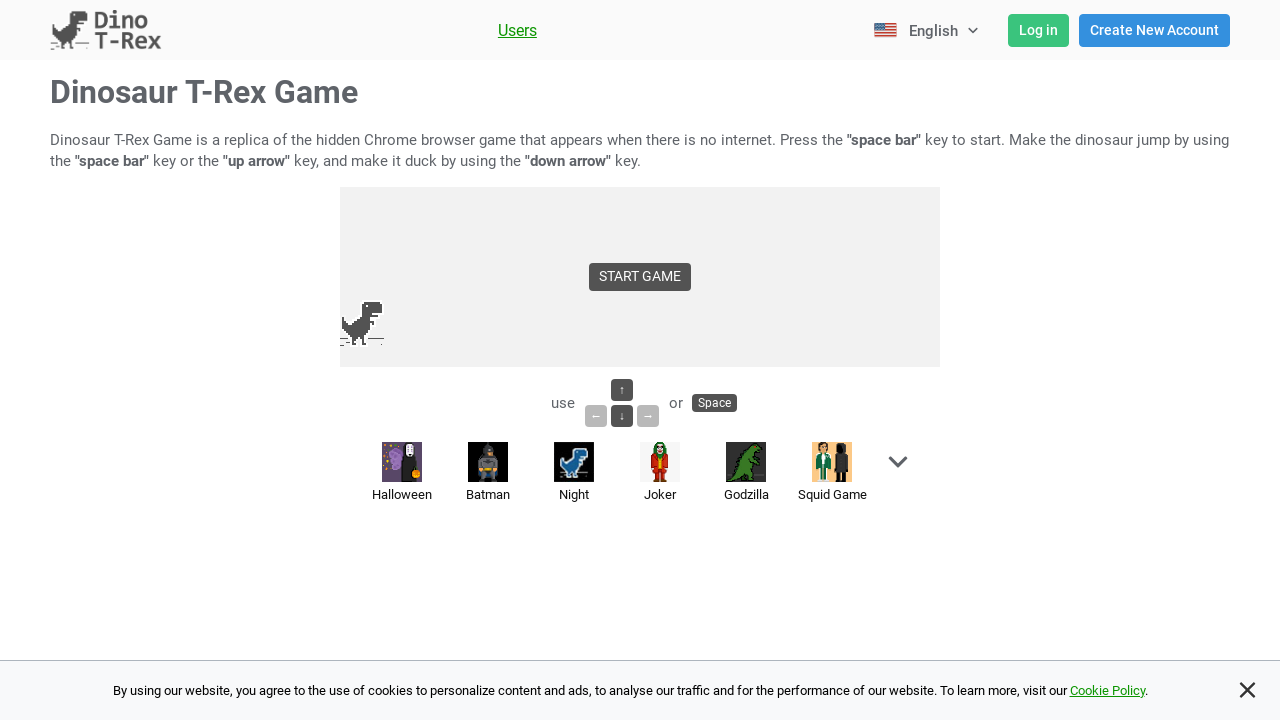

Navigated to Dino Runner game website
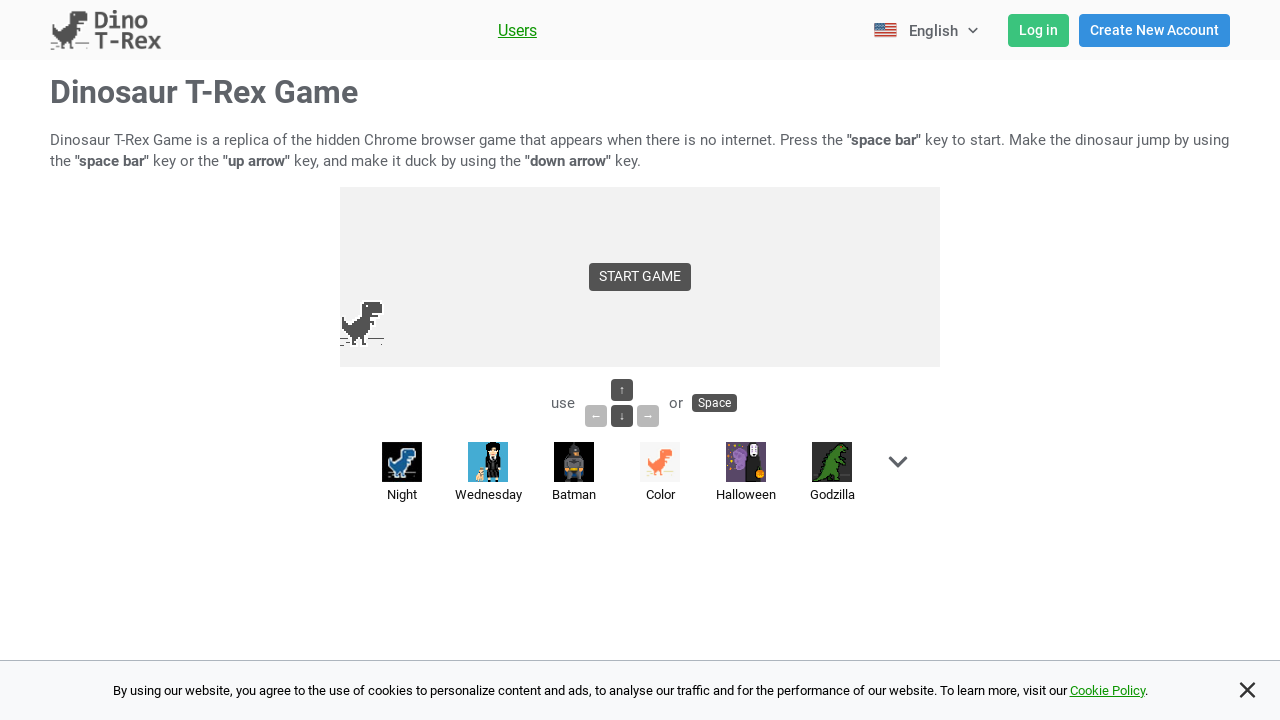

Page DOM content fully loaded
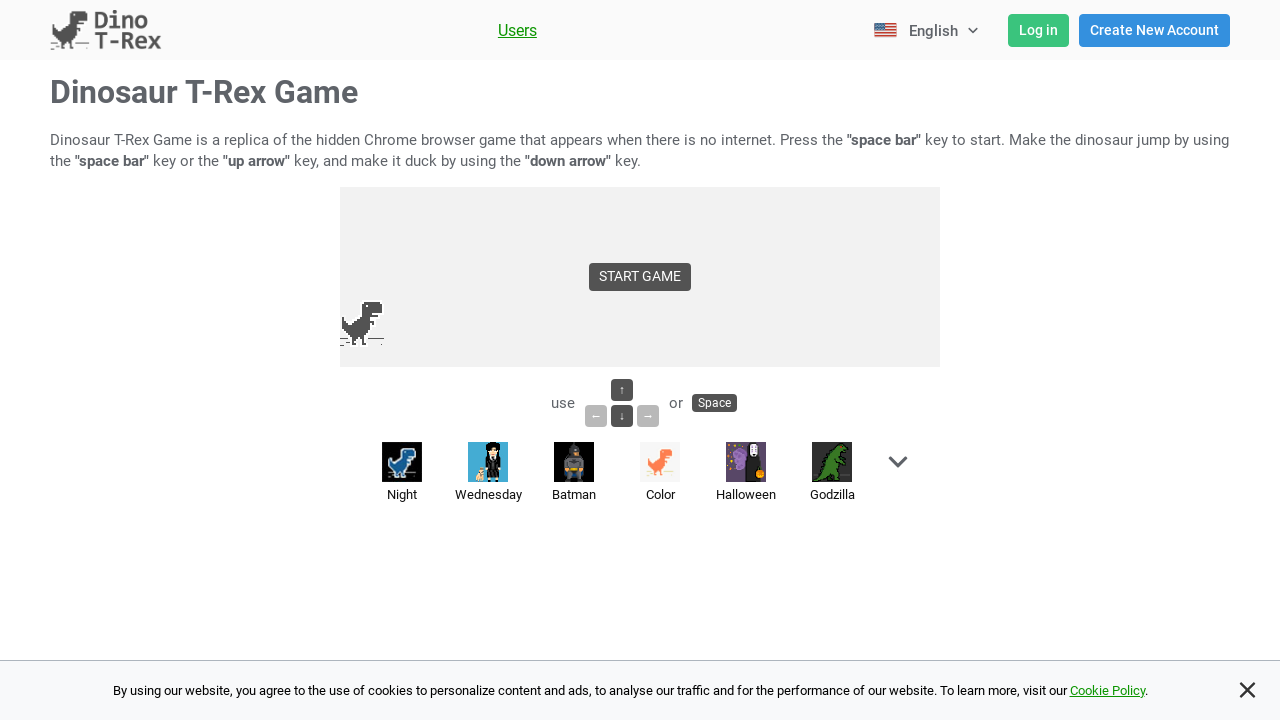

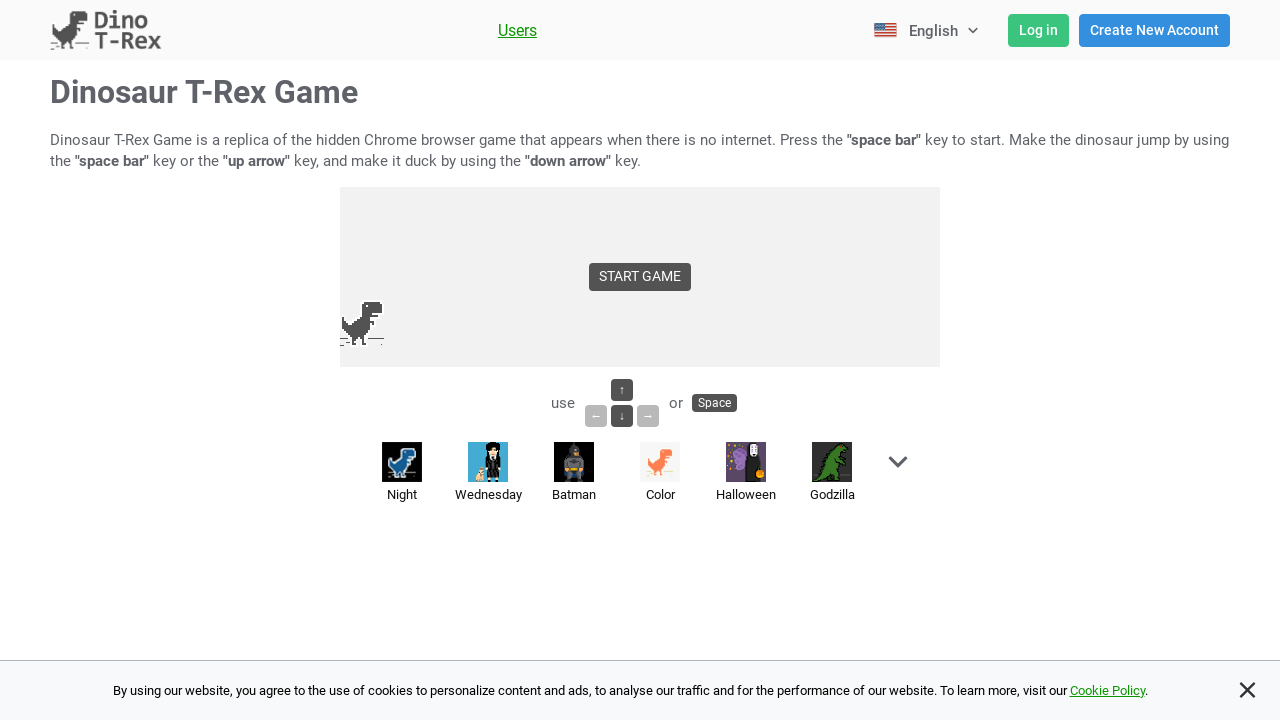